Tests file download from a download page by clicking a specific file link and saving the downloaded file

Starting URL: https://the-internet.herokuapp.com/download

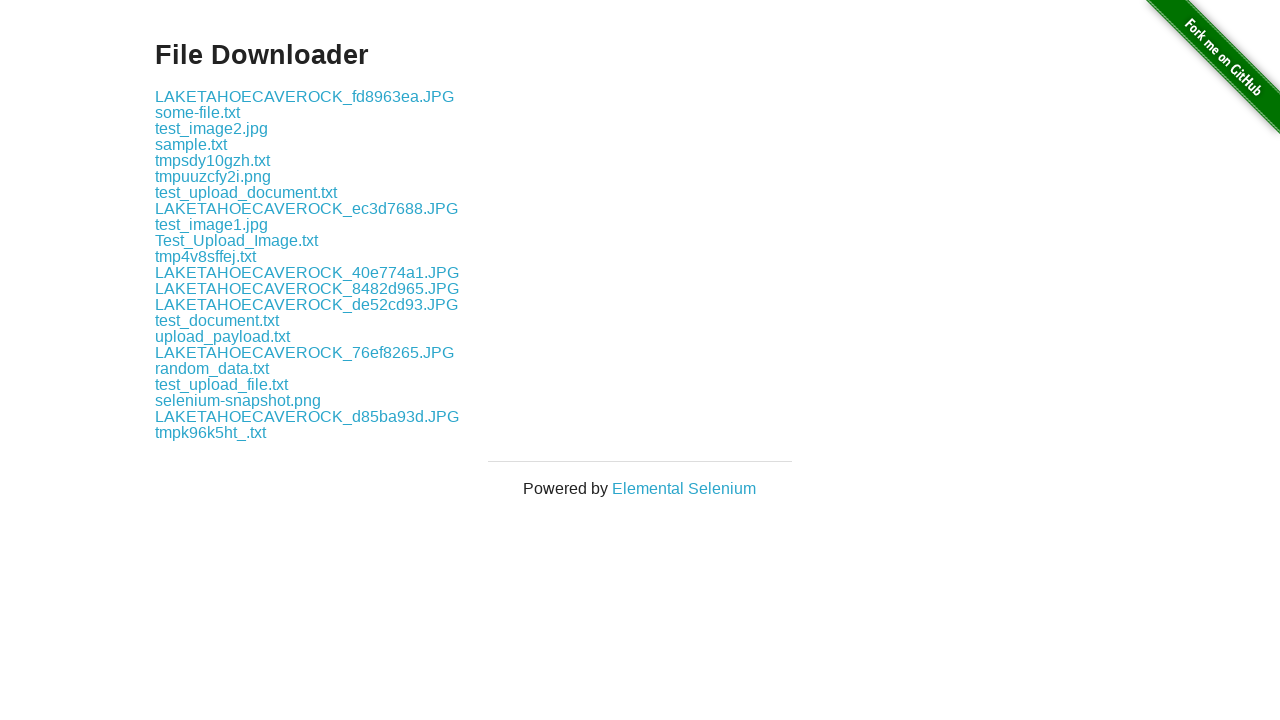

Clicked on file link to initiate download at (212, 224) on #content > div > a:nth-child(18)
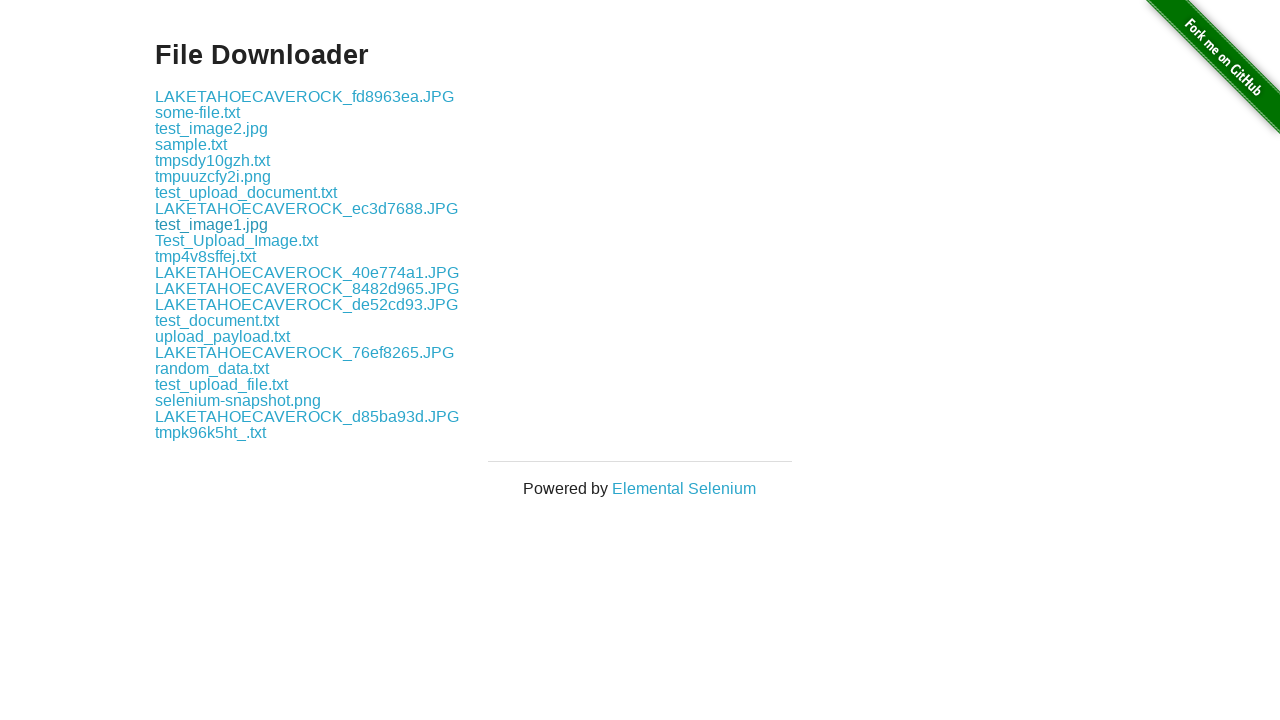

File download completed and download object retrieved
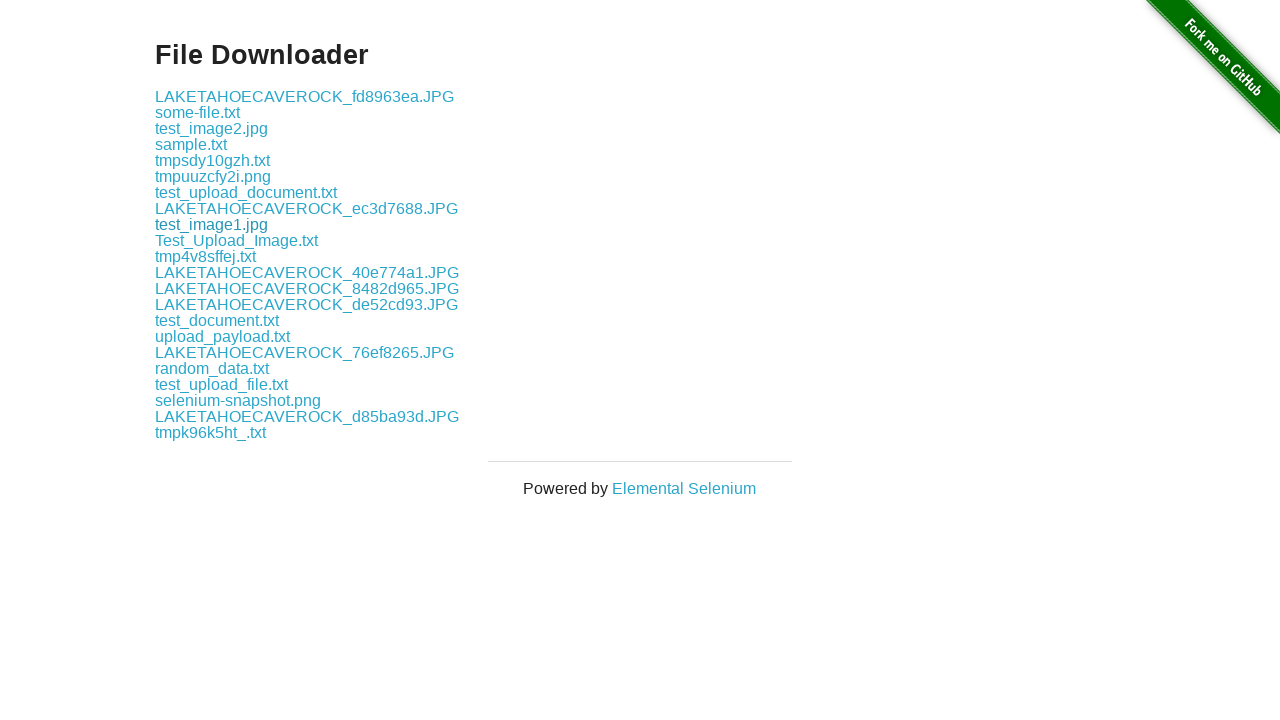

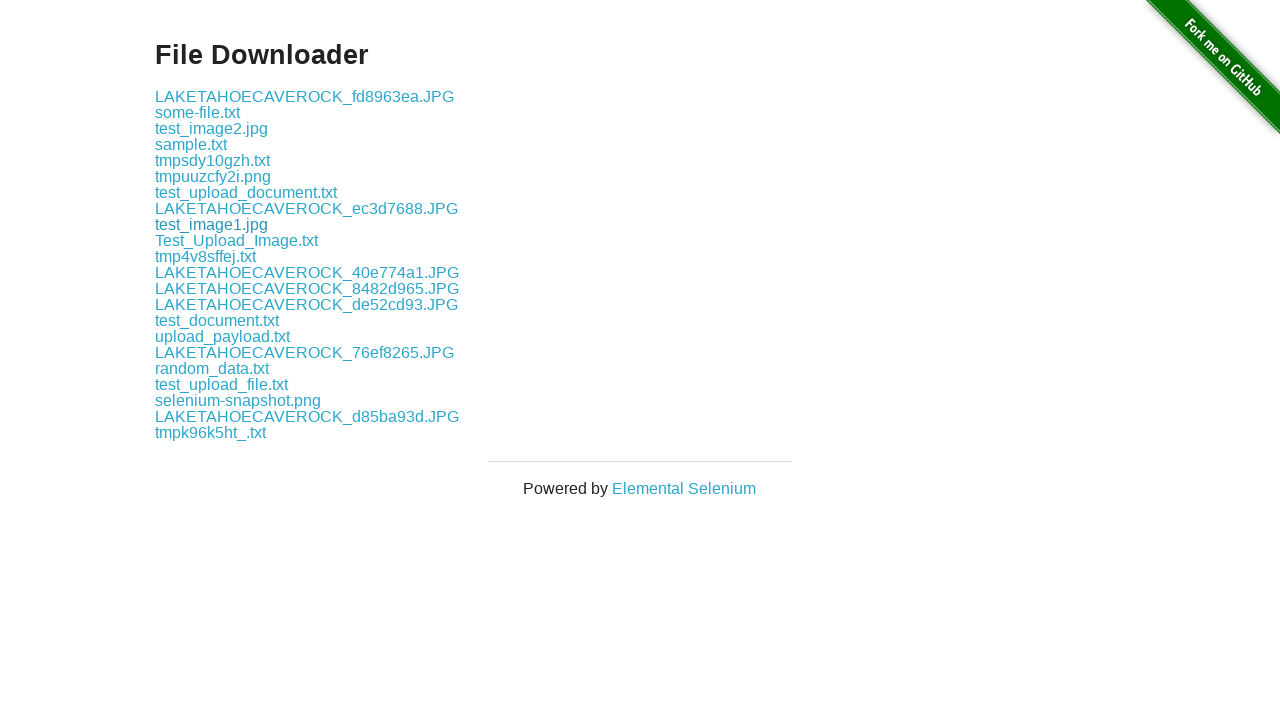